Tests radio button and checkbox selection behavior - clicks elements, verifies selection state, clicks again, and verifies that radio buttons remain selected while checkboxes toggle off.

Starting URL: https://automationfc.github.io/basic-form/index.html

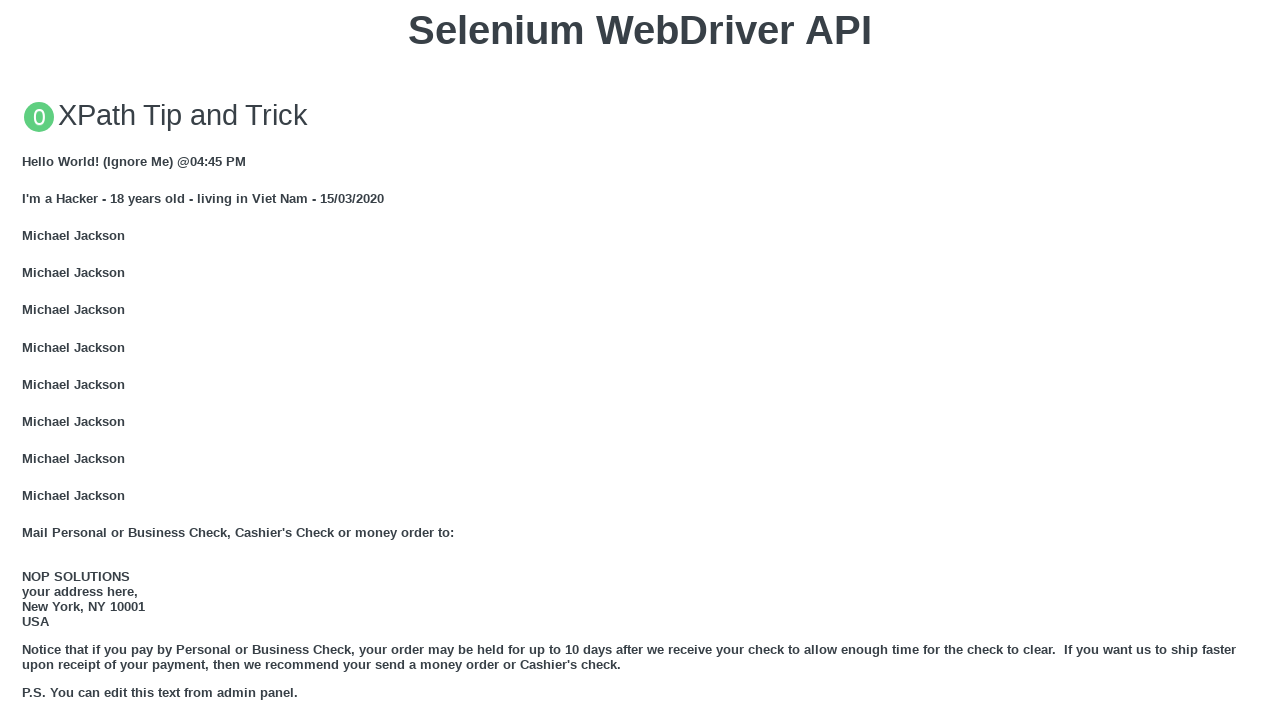

Clicked 'under 18' radio button at (28, 360) on #under_18
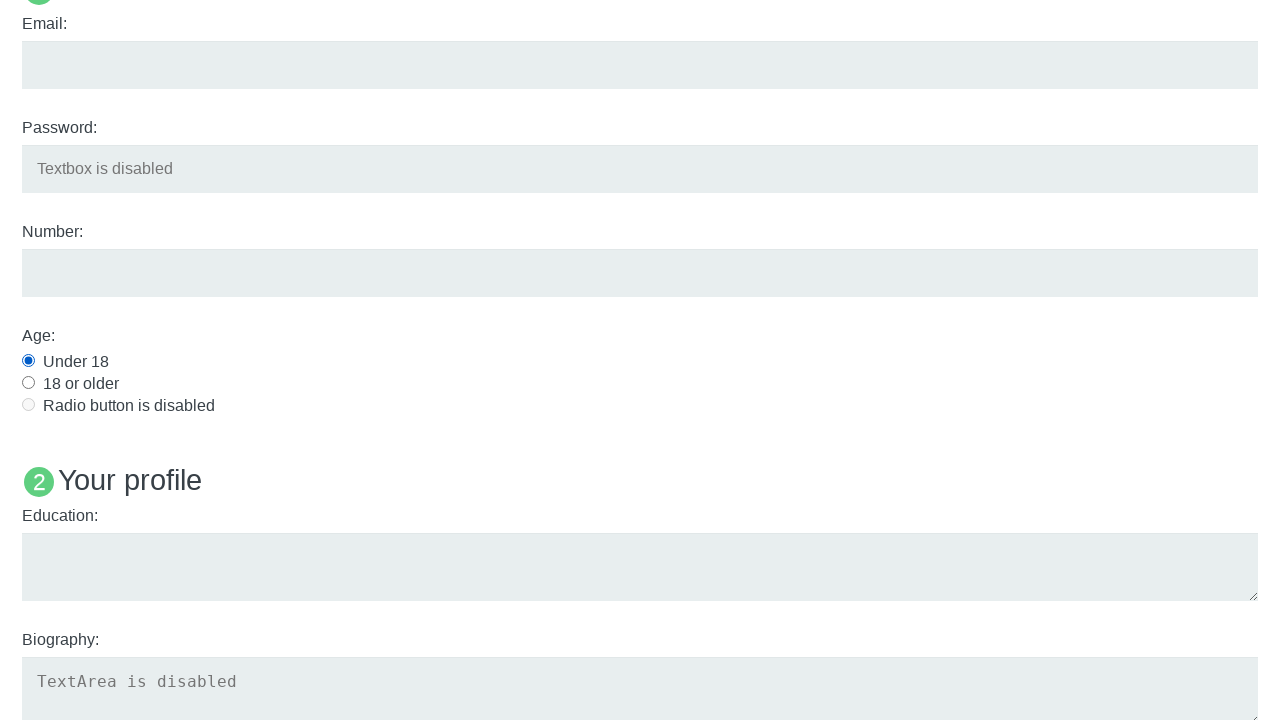

Clicked Java checkbox at (28, 361) on #java
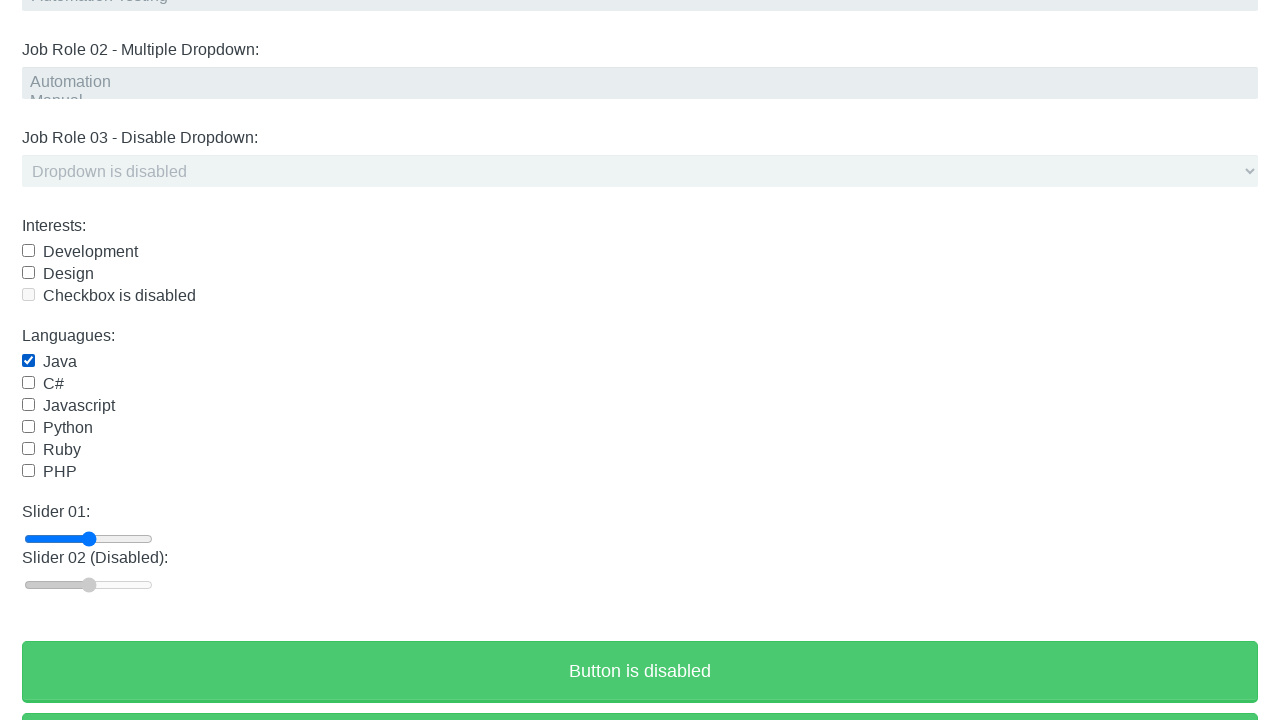

Verified 'under 18' radio button is selected
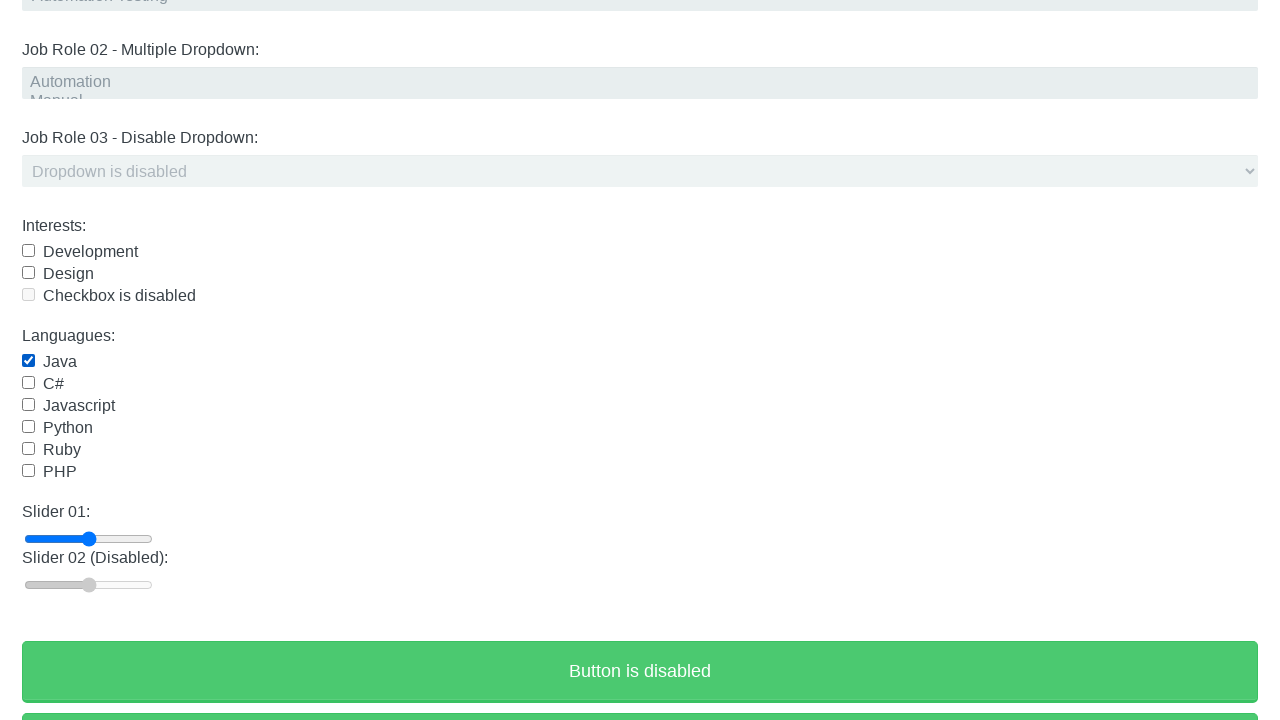

Verified Java checkbox is selected
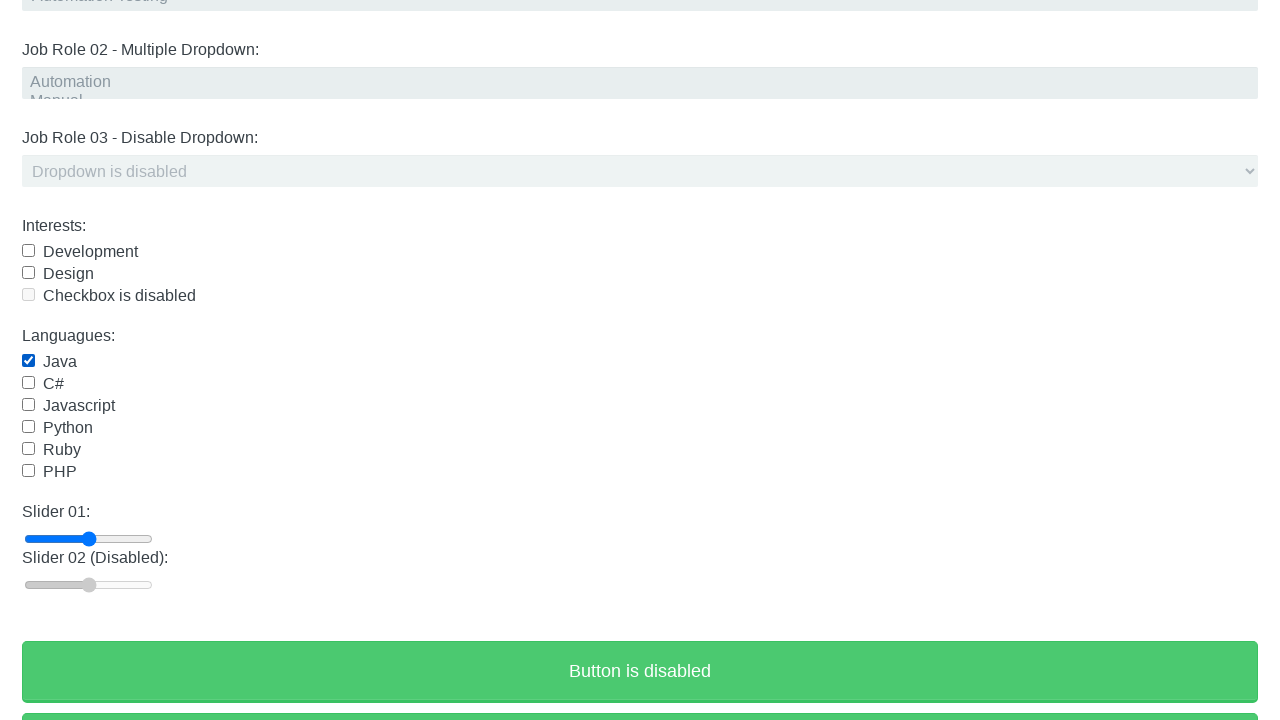

Clicked 'under 18' radio button again at (28, 360) on #under_18
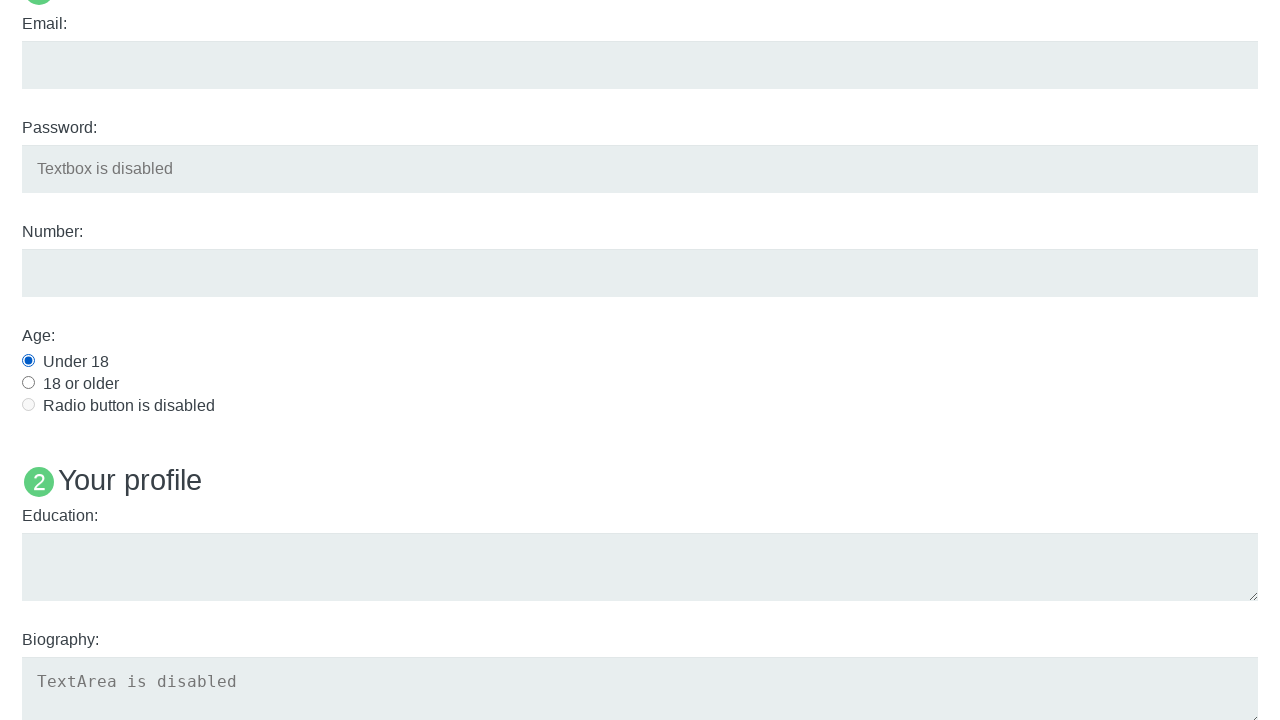

Clicked Java checkbox again at (28, 361) on #java
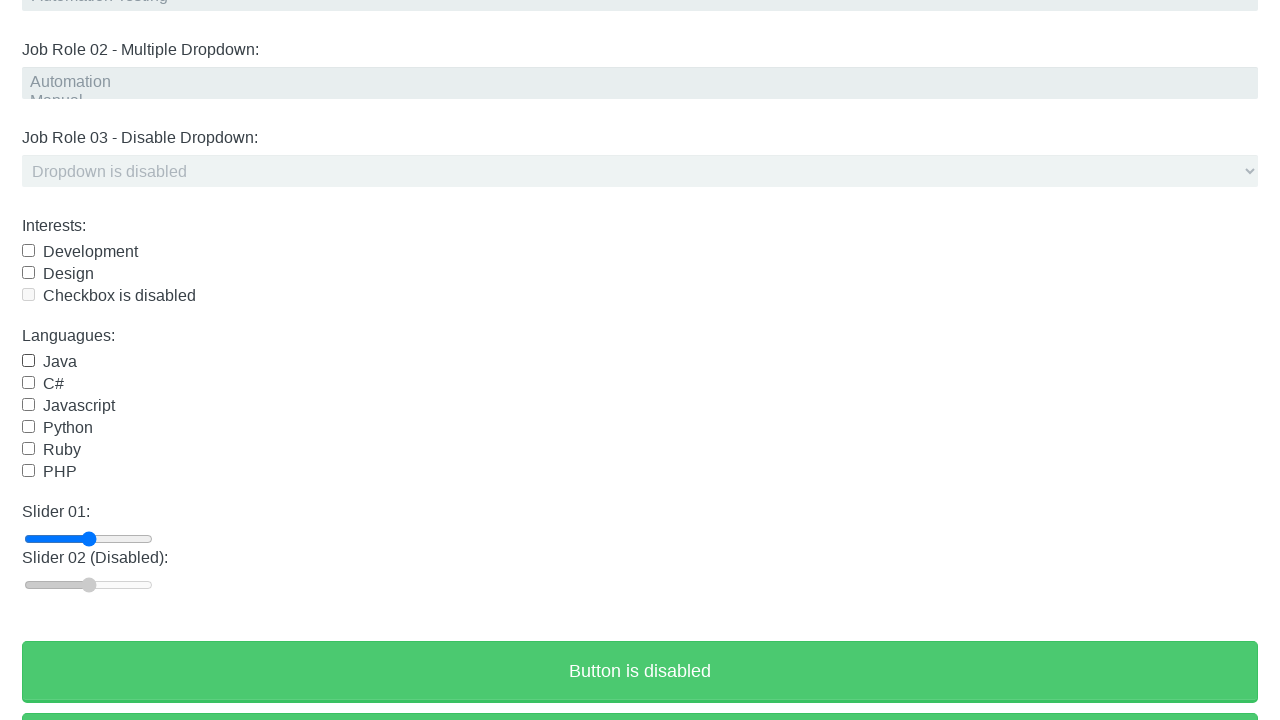

Verified 'under 18' radio button remains selected (radio buttons cannot be deselected)
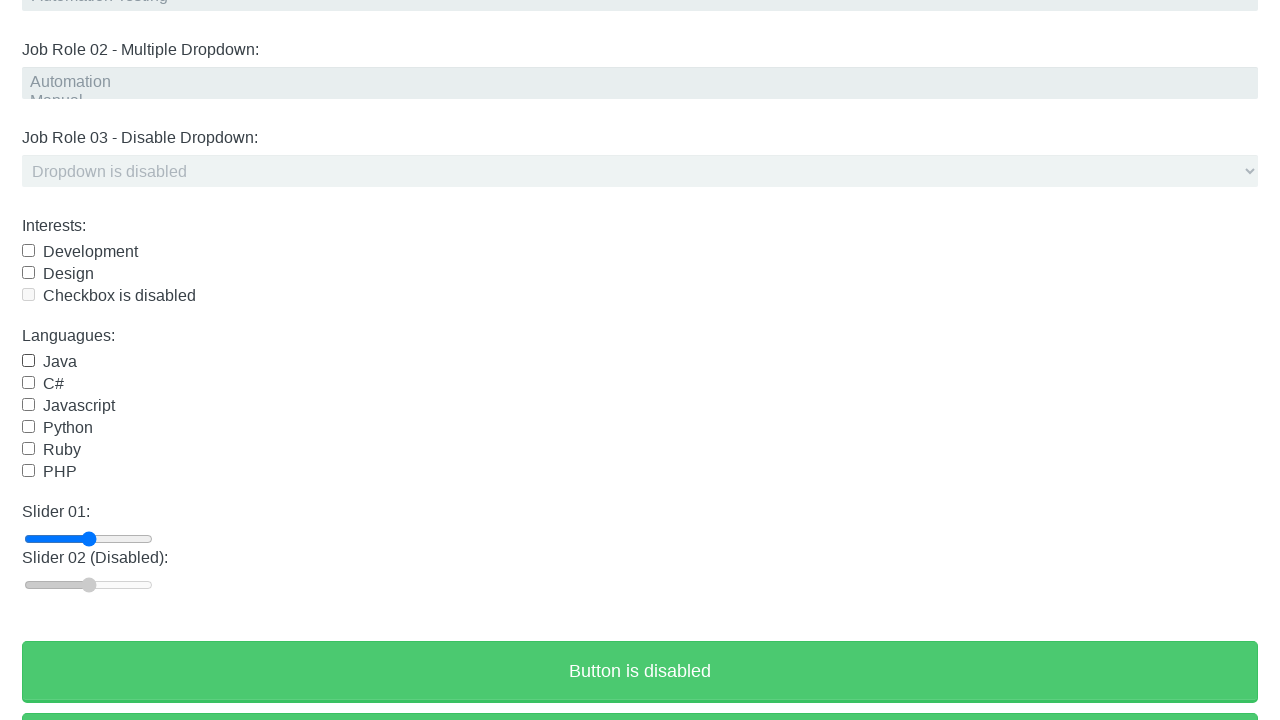

Verified Java checkbox is now unchecked (checkbox toggled off)
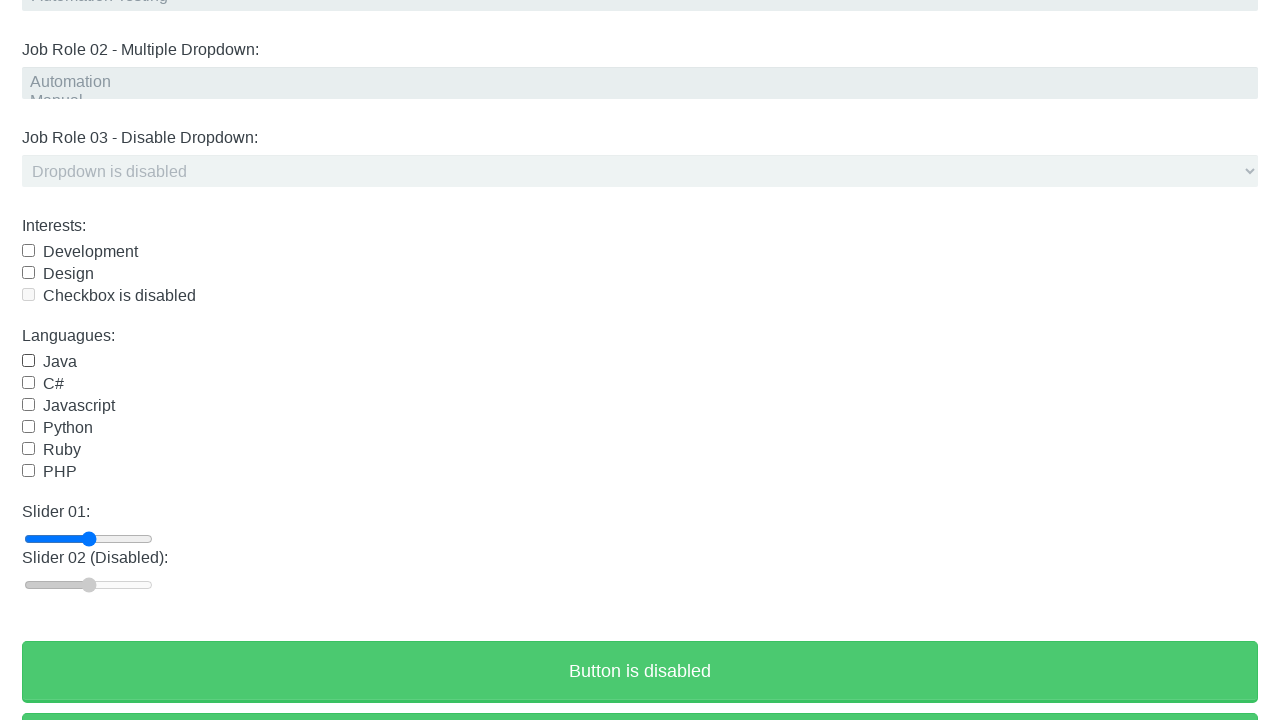

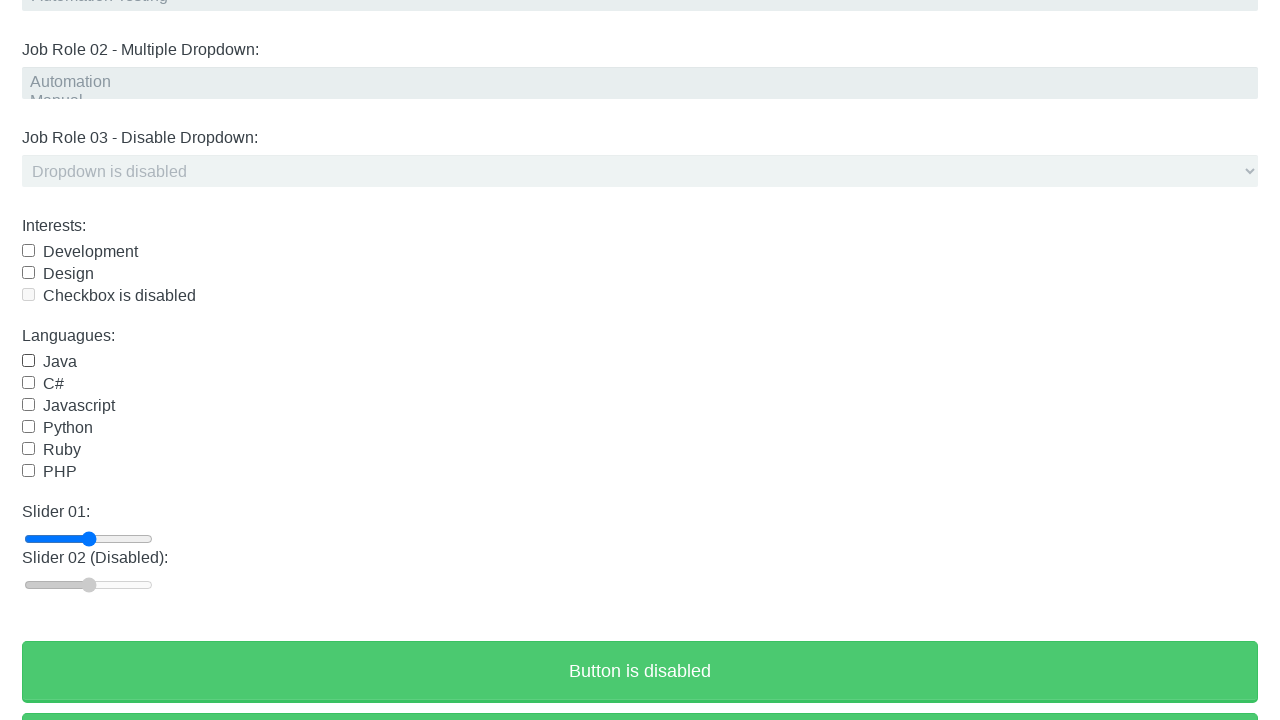